Tests that clicking on "Samsung galaxy s6" product opens the product page and verifies the title displays correctly

Starting URL: https://demoblaze.com/index.html

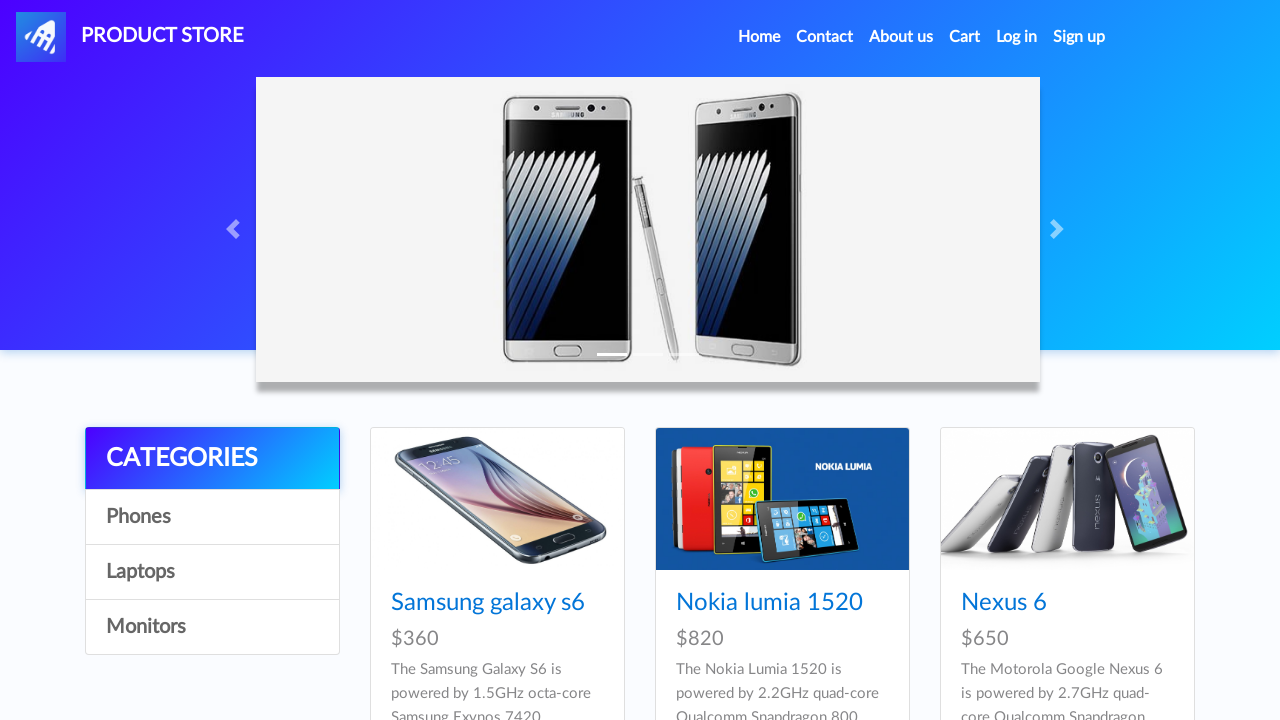

Clicked on Samsung galaxy s6 product link at (488, 603) on xpath=//a[text()="Samsung galaxy s6"]
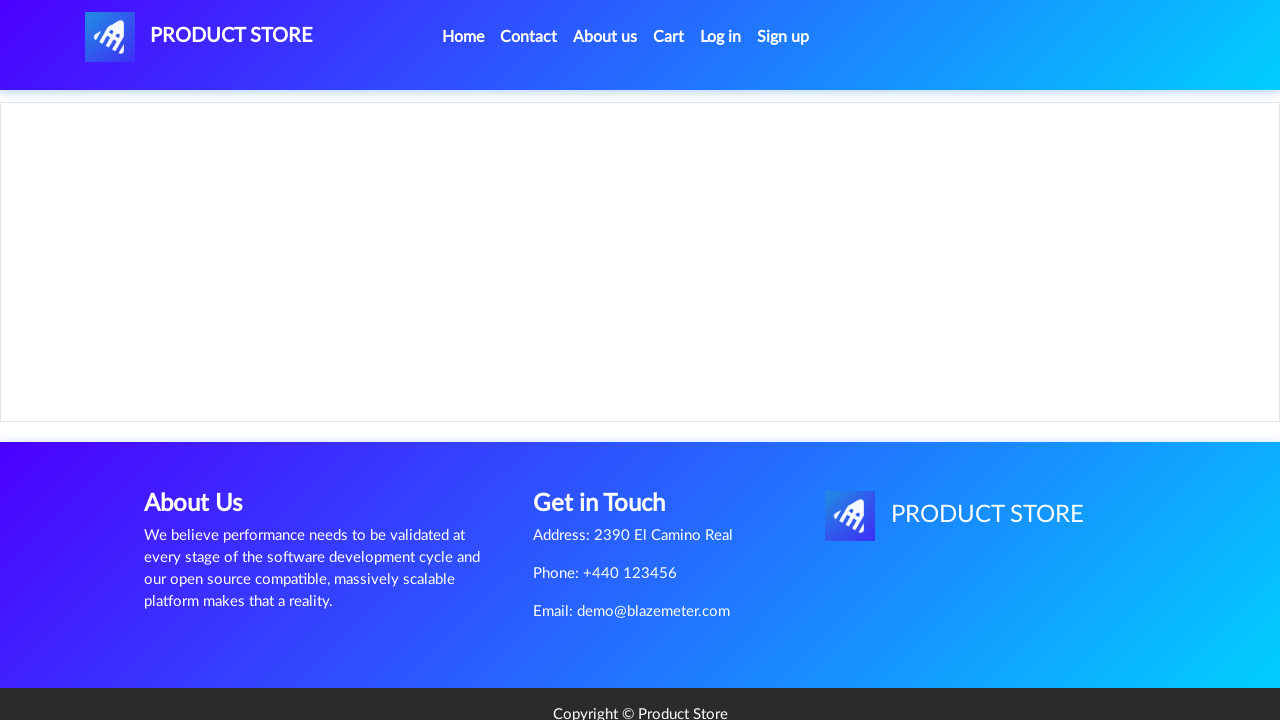

Product page loaded with h2 element visible
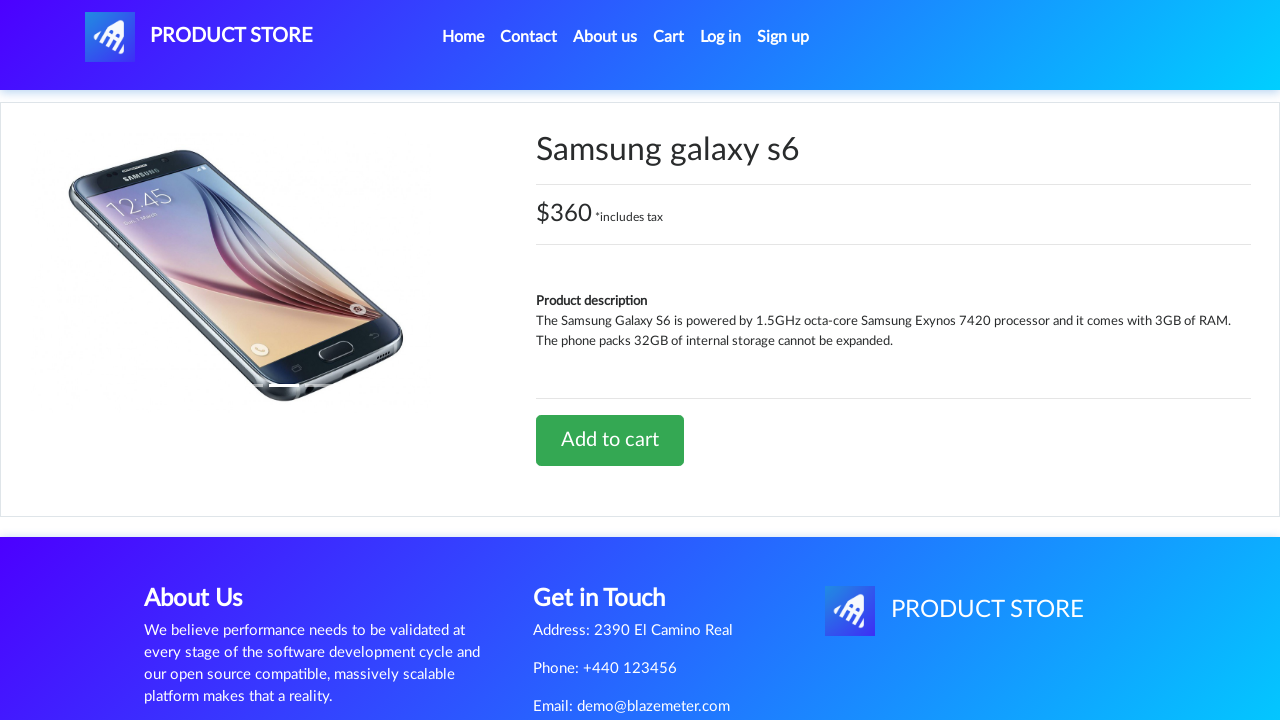

Located h2 title element on product page
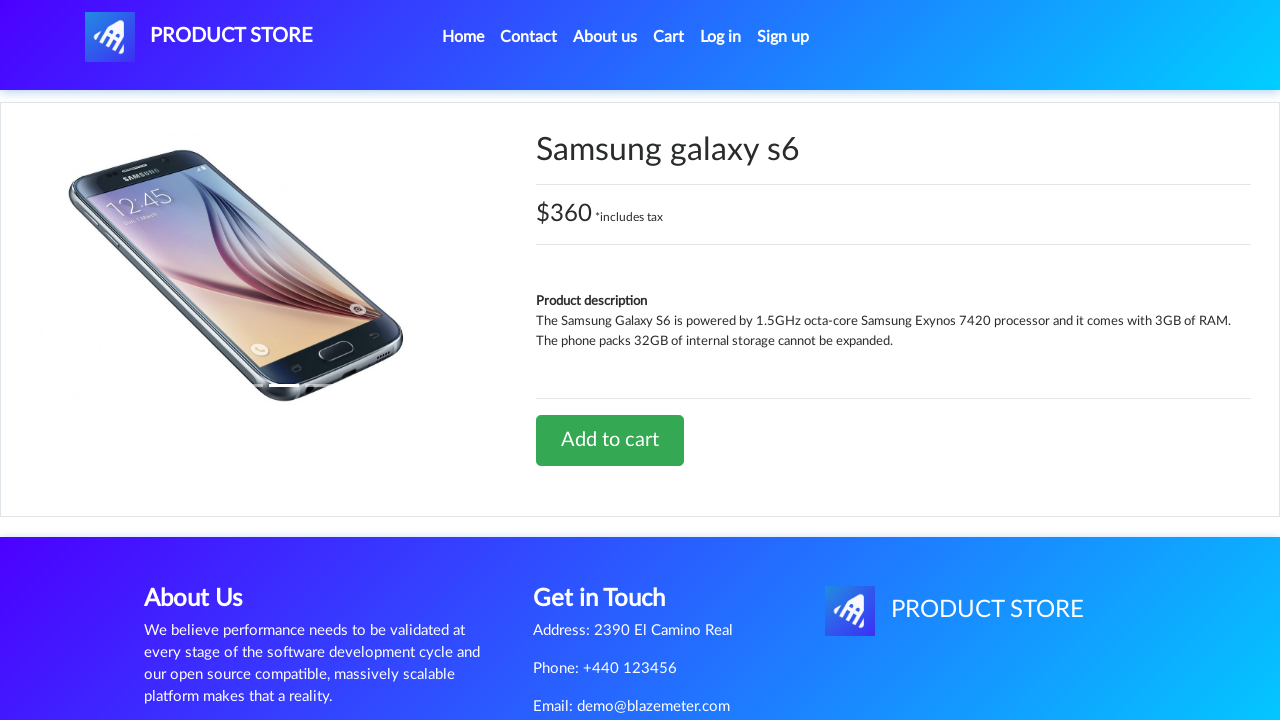

Verified product title is 'Samsung galaxy s6'
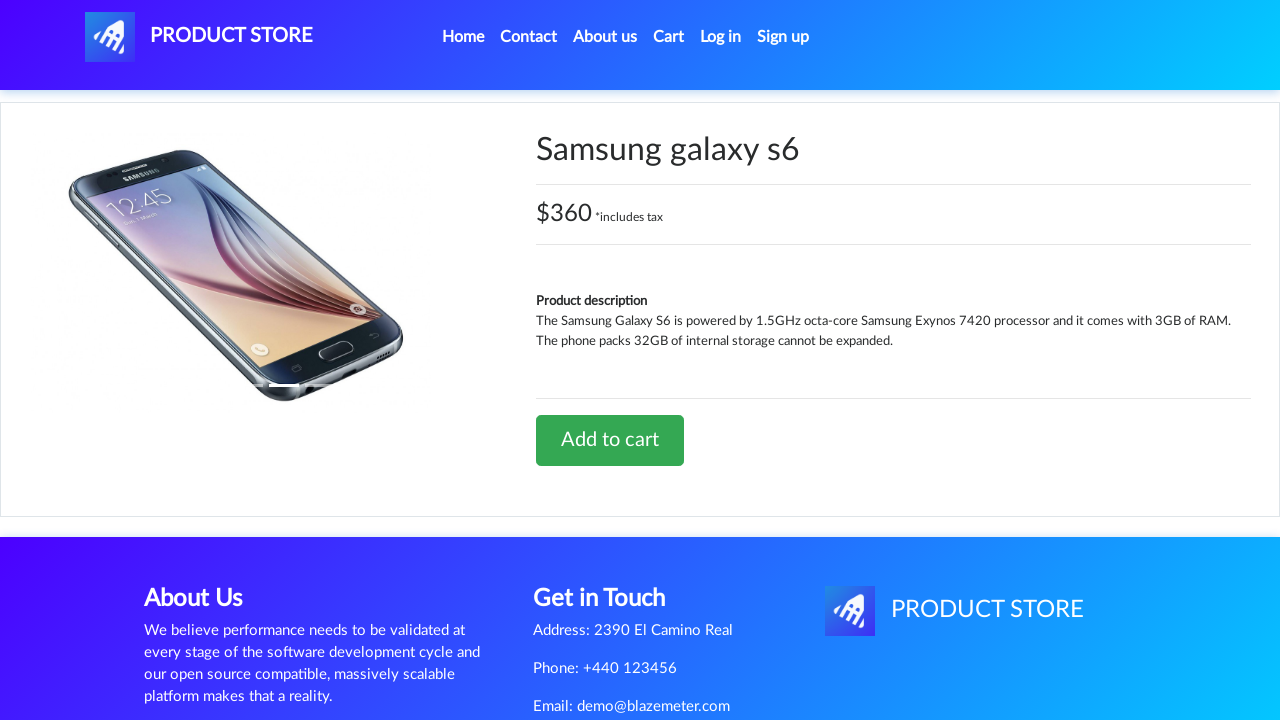

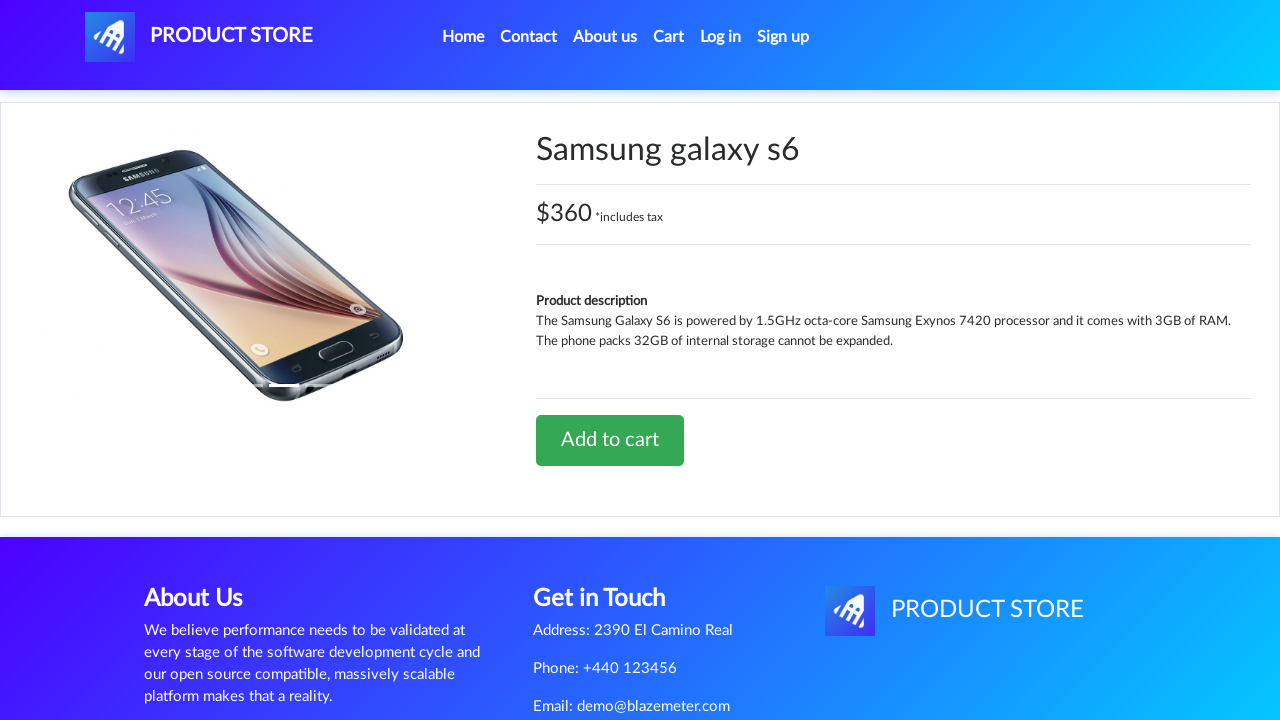